Tests closing the sign-up modal by clicking the X icon in the header

Starting URL: https://www.demoblaze.com/index.html

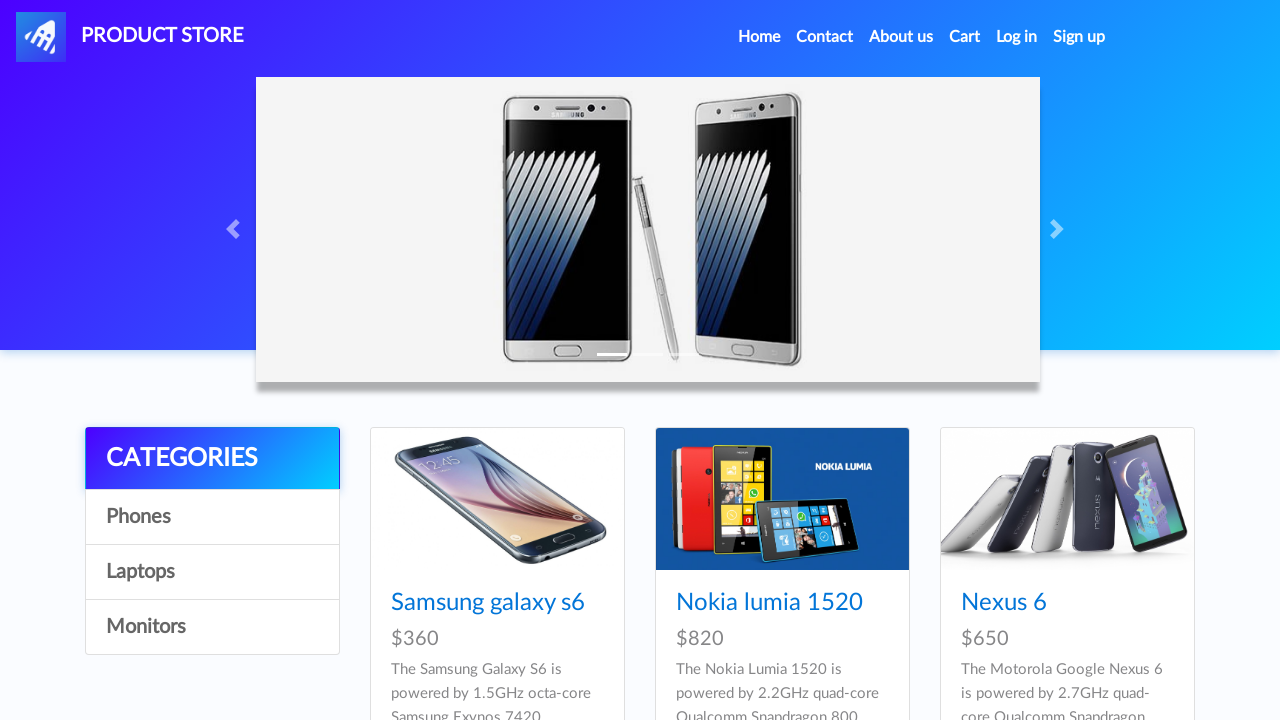

Clicked Sign Up button in navigation at (1079, 37) on xpath=//a[@id='signin2']
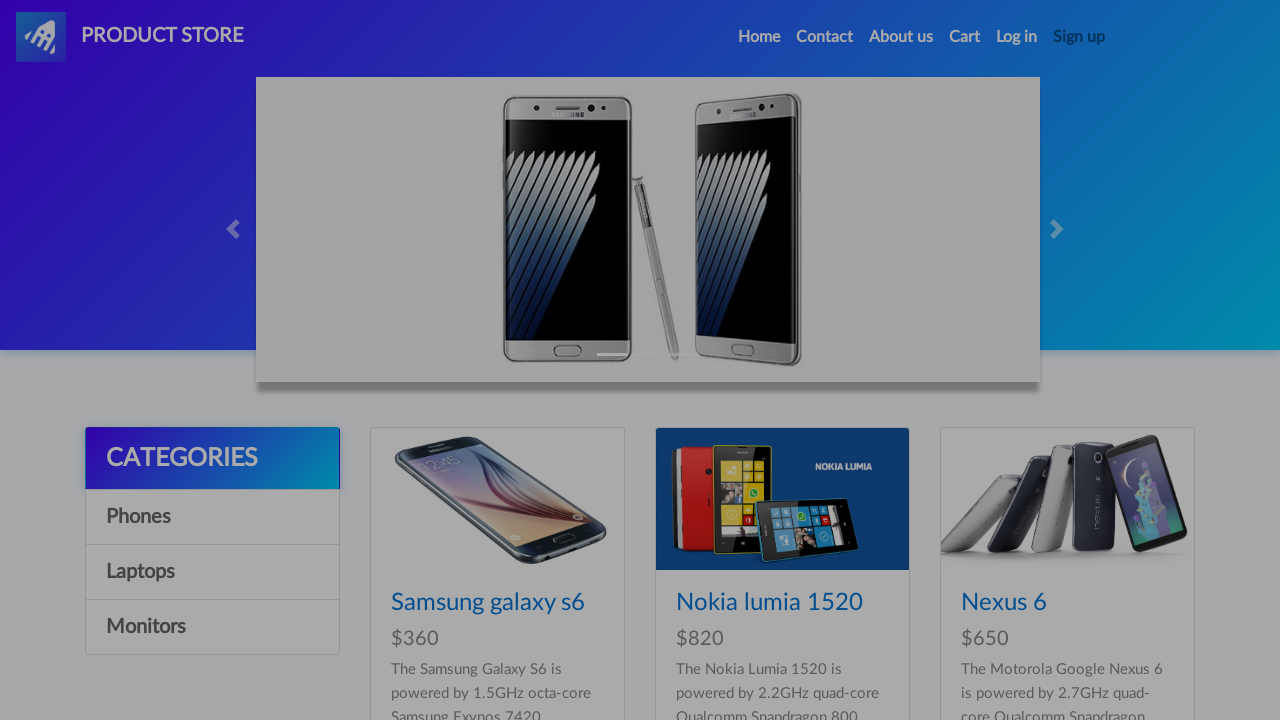

Sign-up modal appeared and became visible
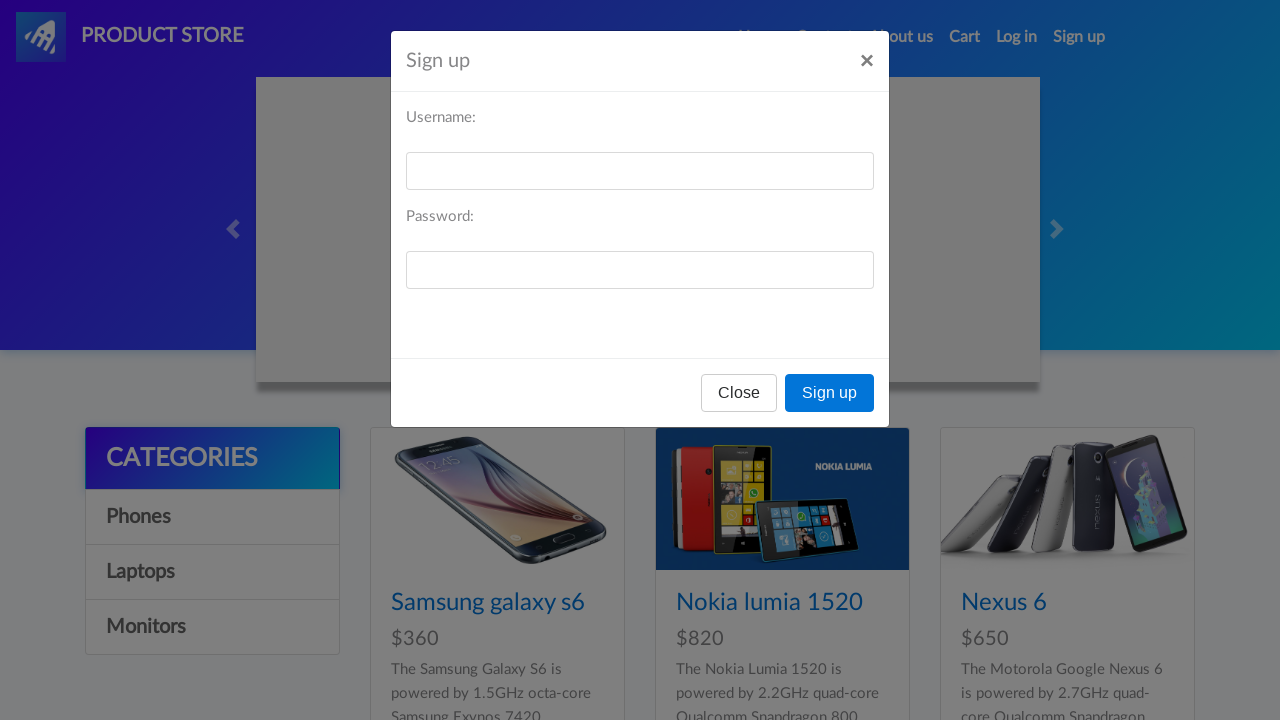

Clicked the close X icon in the modal header at (867, 61) on xpath=//h5[@id='signInModalLabel']/following-sibling::button
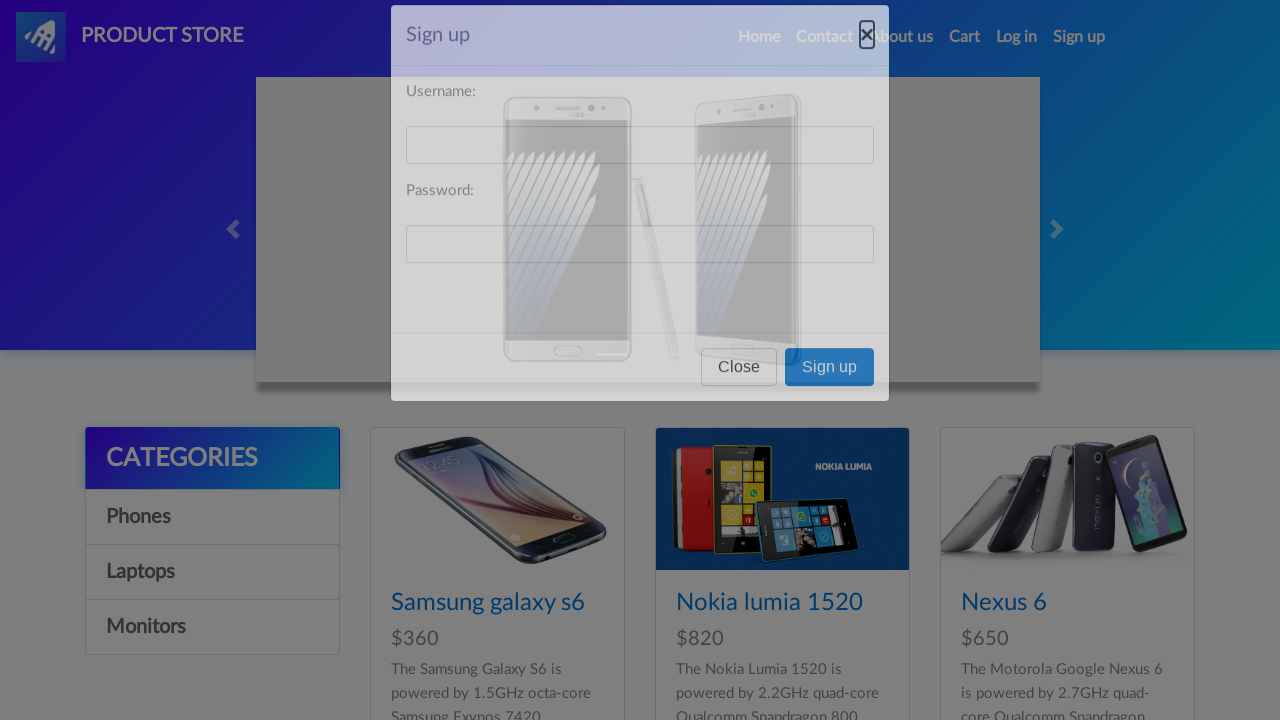

Sign-up modal closed successfully
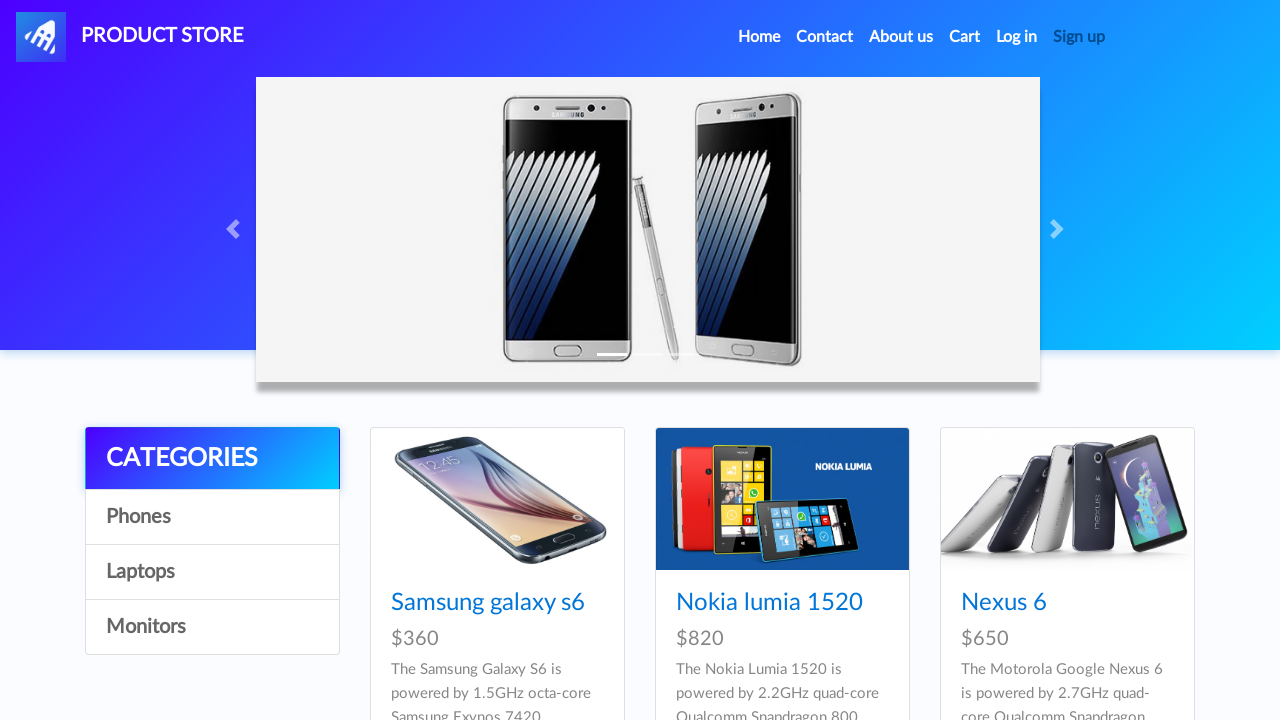

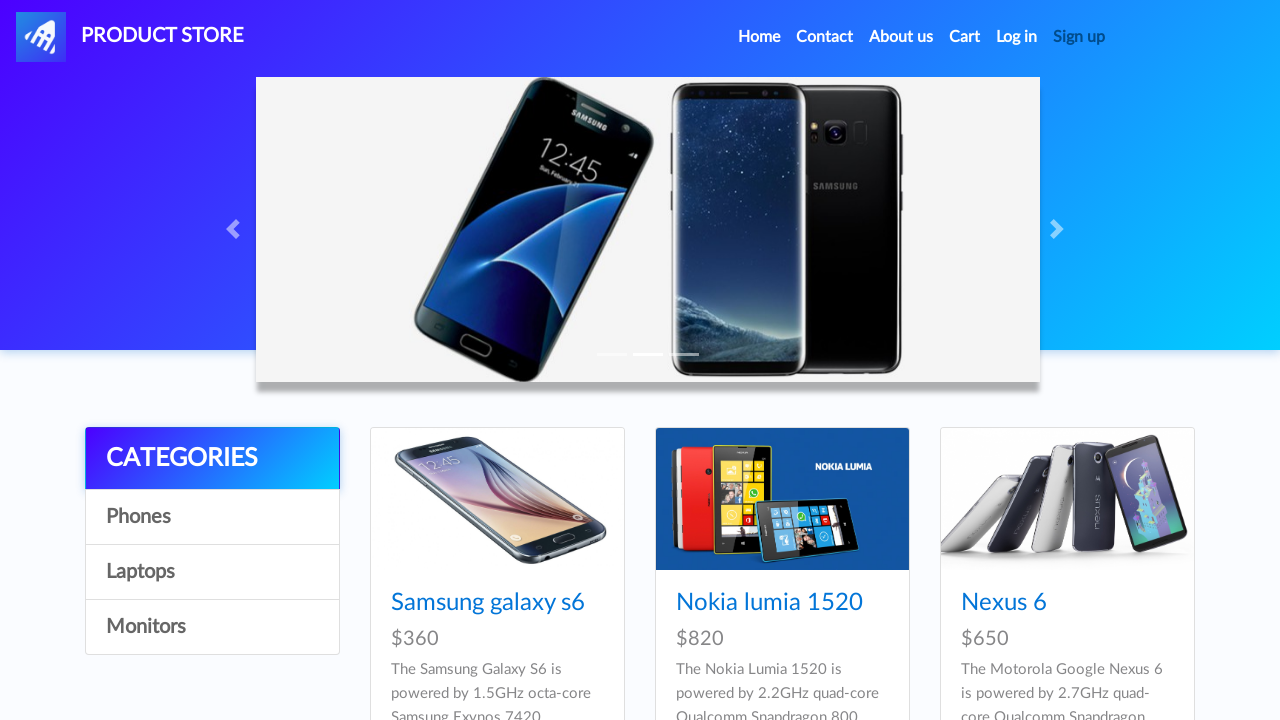